Fills the text area with sample text, submits the form, and verifies the result text matches the input

Starting URL: https://www.qa-practice.com/elements/textarea/single

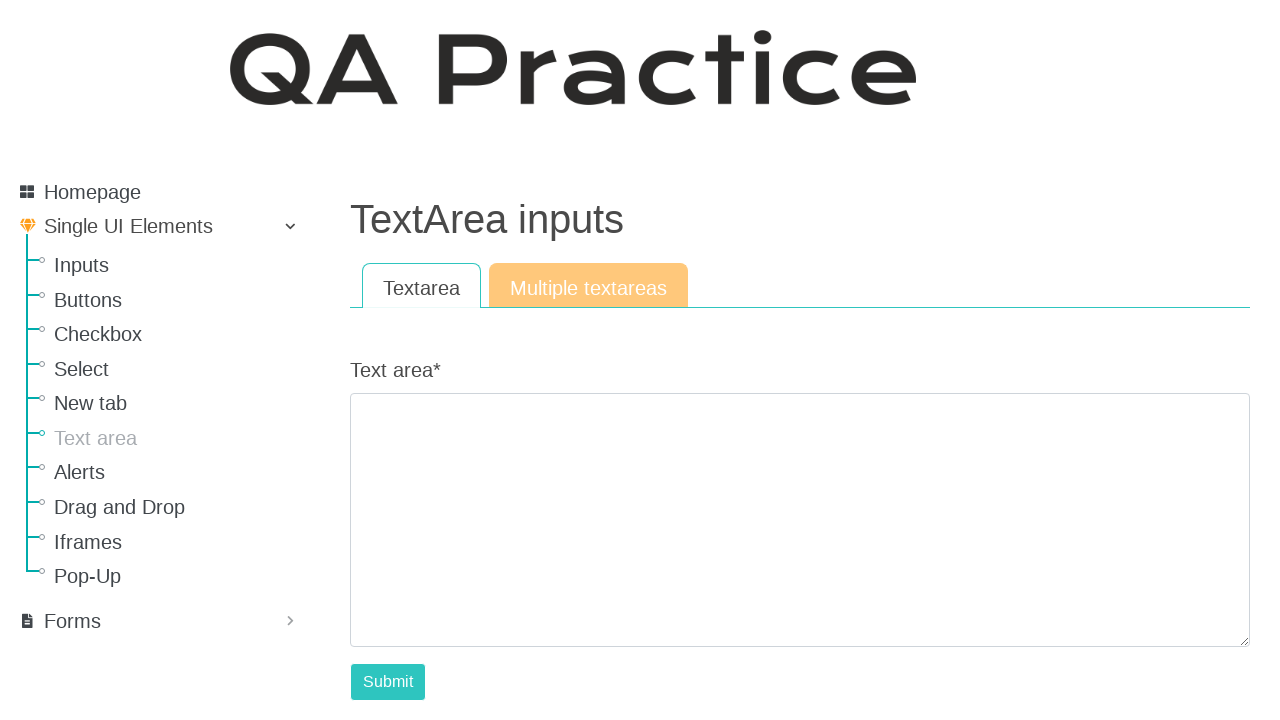

Filled textarea with sample text on textarea
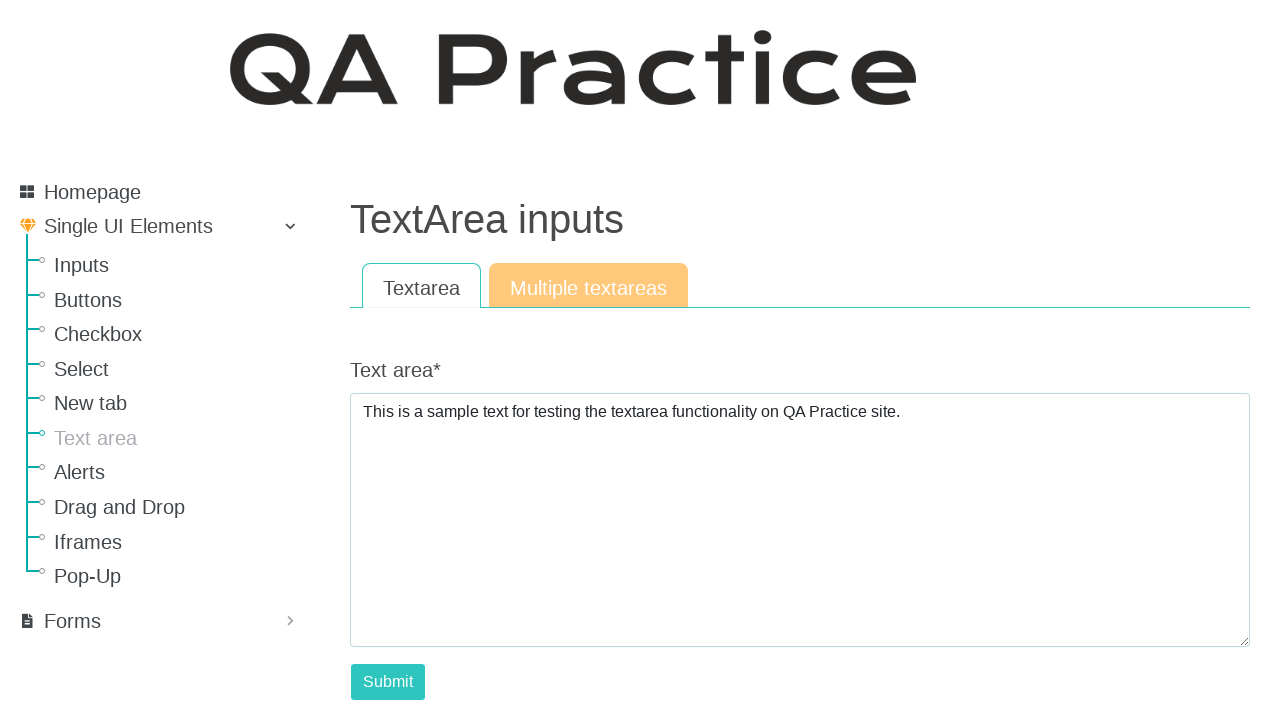

Clicked submit button at (388, 682) on input[type='submit'], button[type='submit']
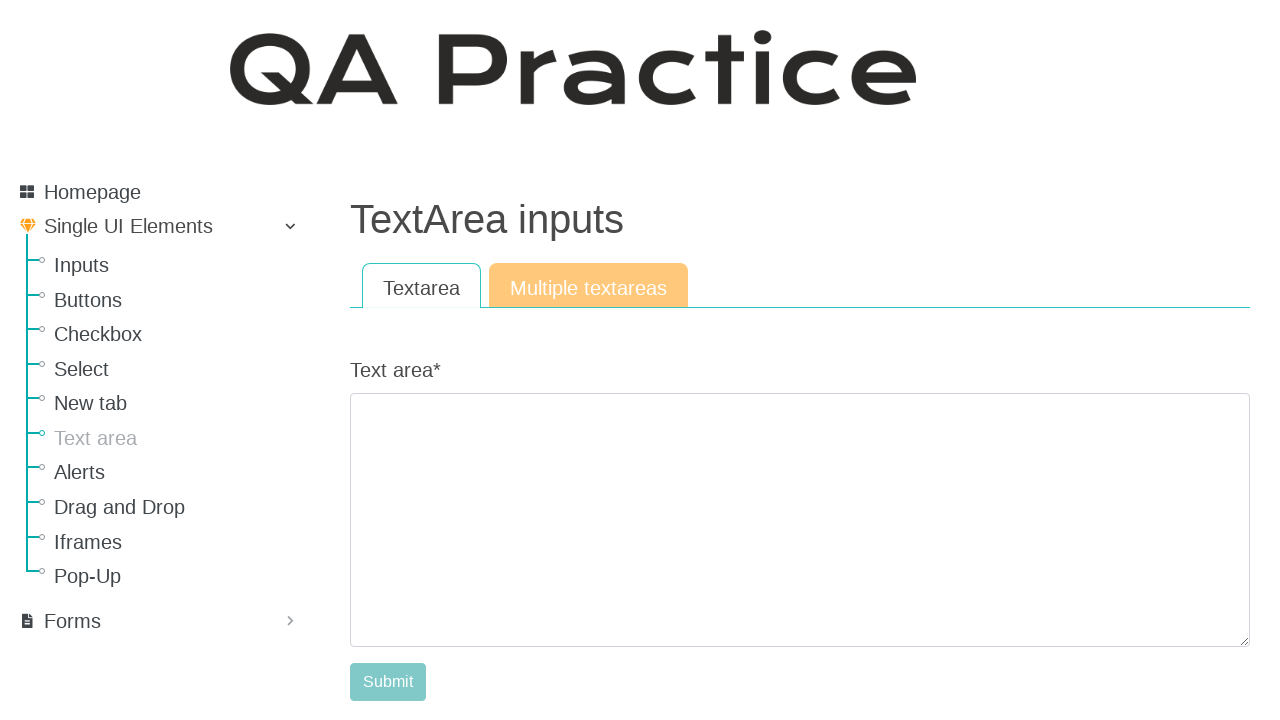

Result text element loaded
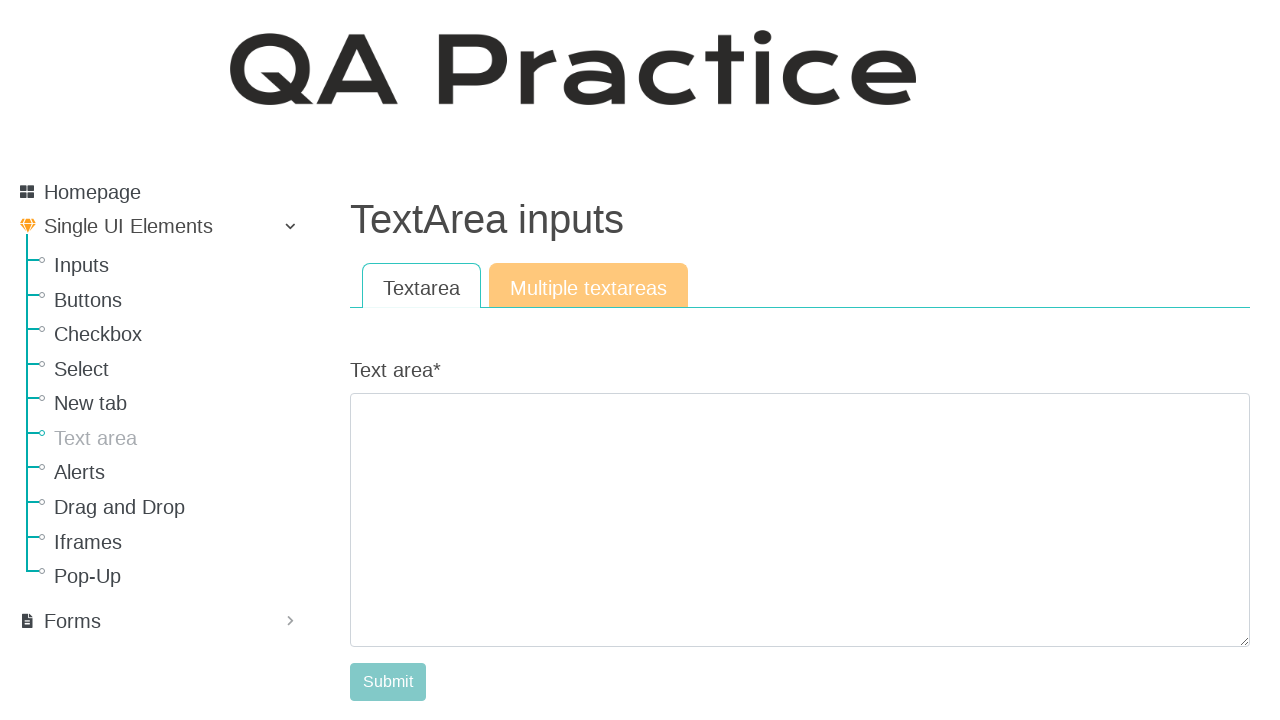

Located result text element
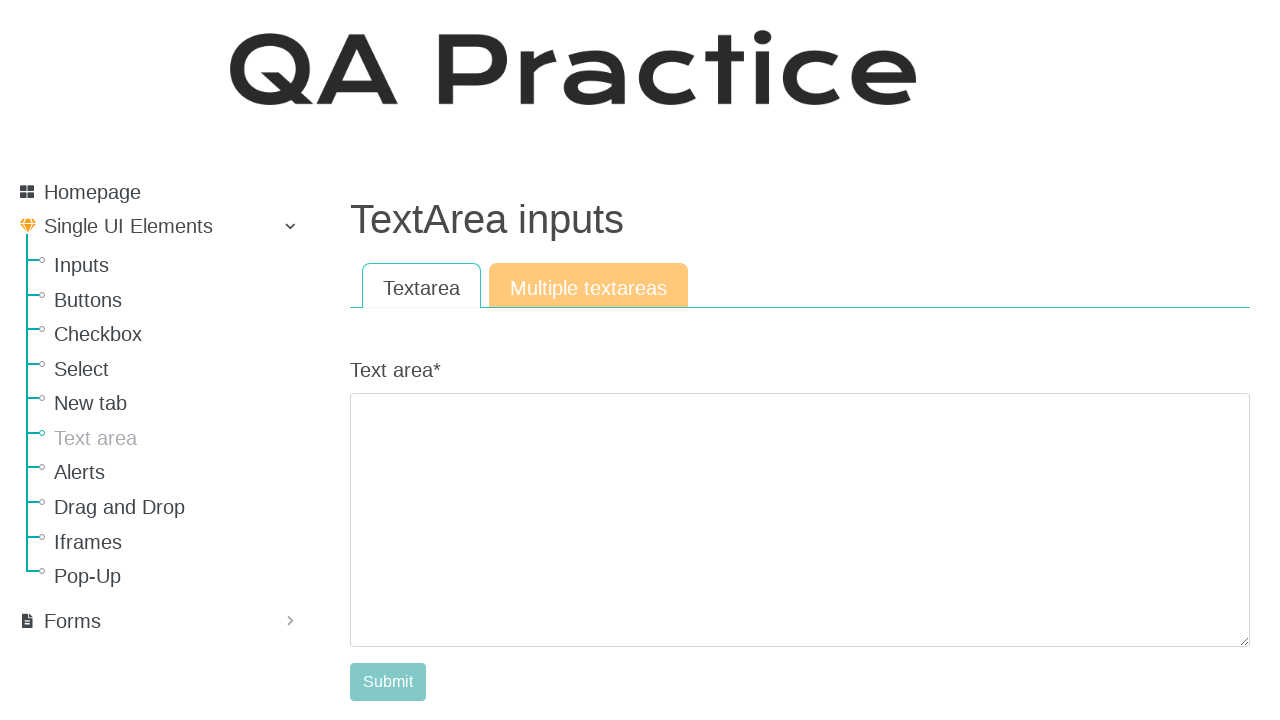

Verified result text matches input text
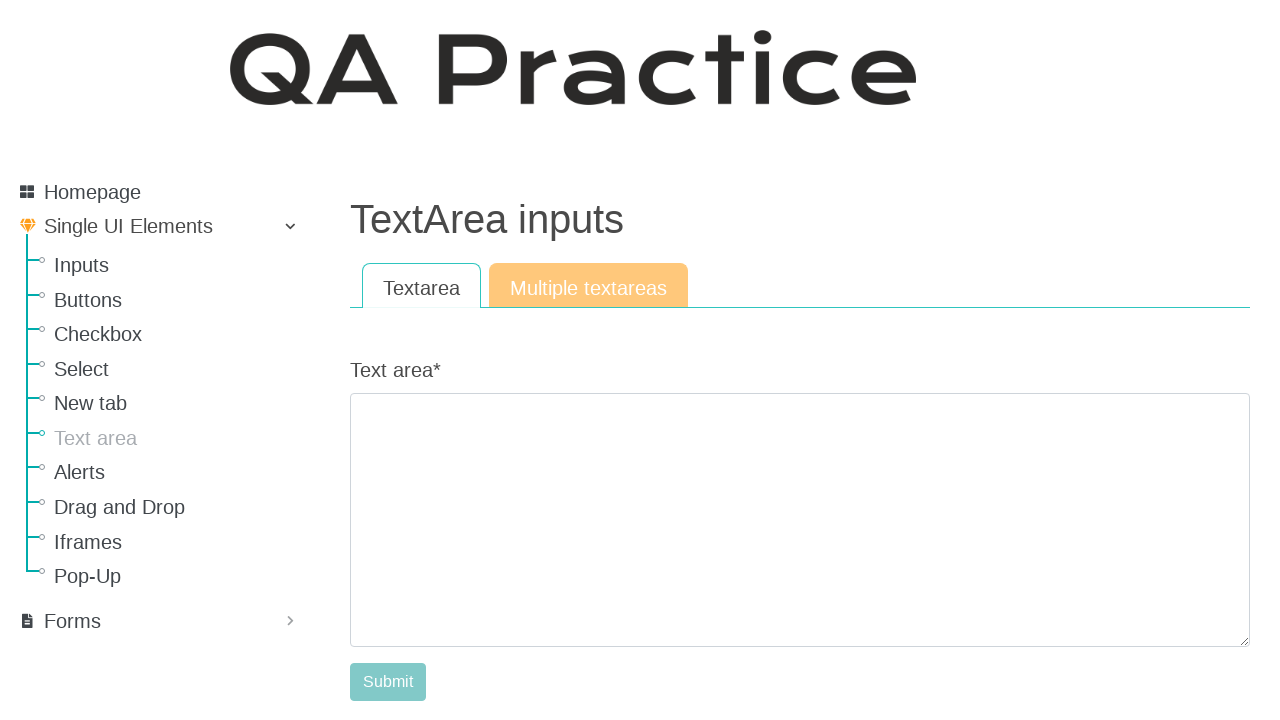

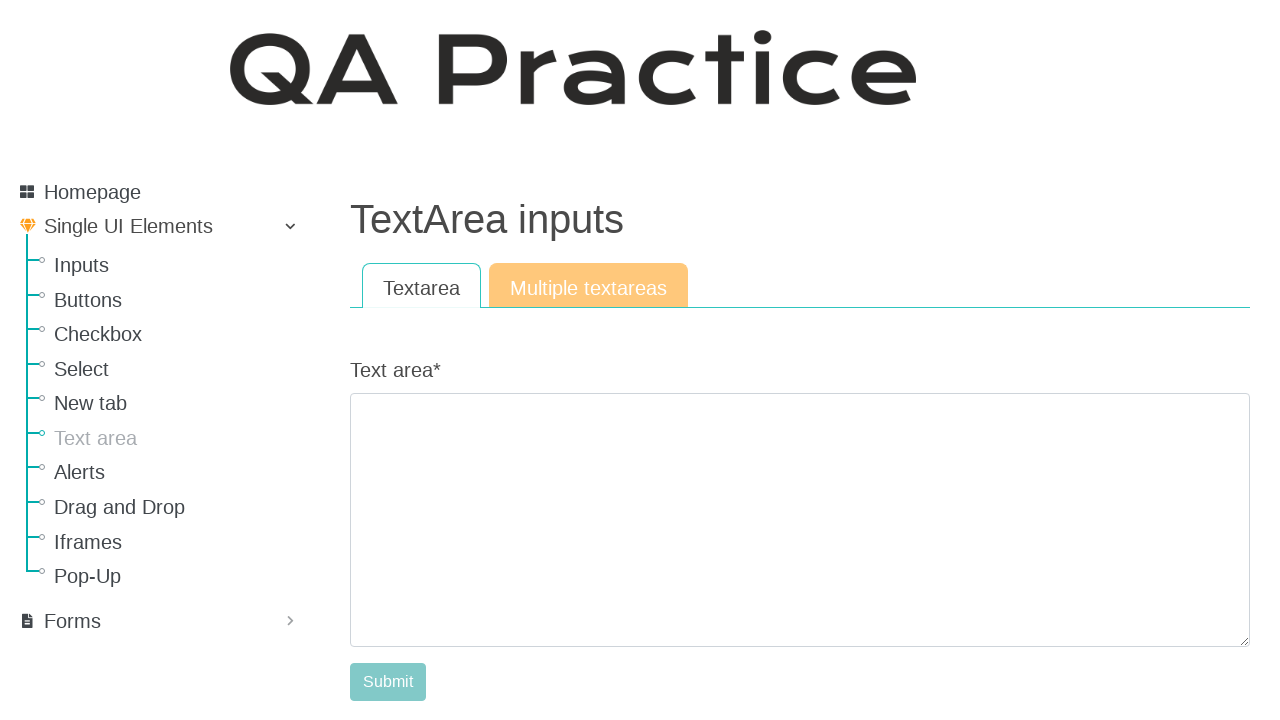